Tests that the currently applied filter is highlighted with a selected class.

Starting URL: https://demo.playwright.dev/todomvc

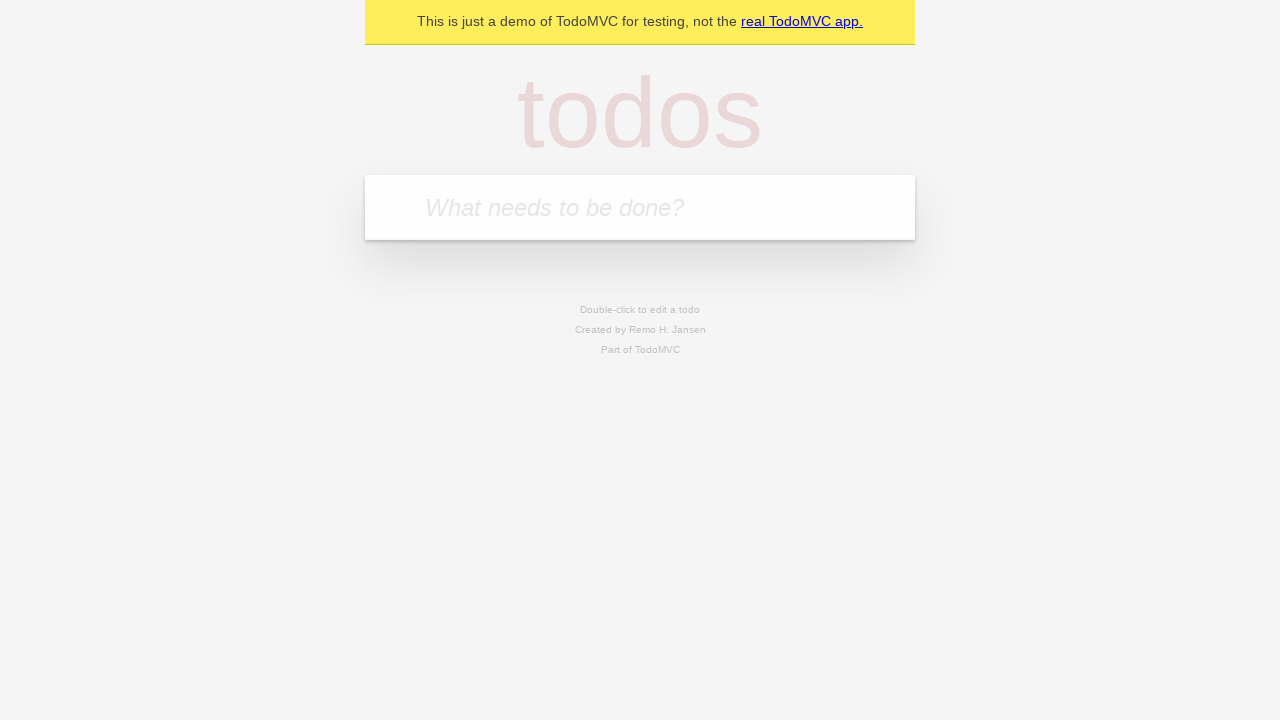

Filled todo input with 'buy some cheese' on internal:attr=[placeholder="What needs to be done?"i]
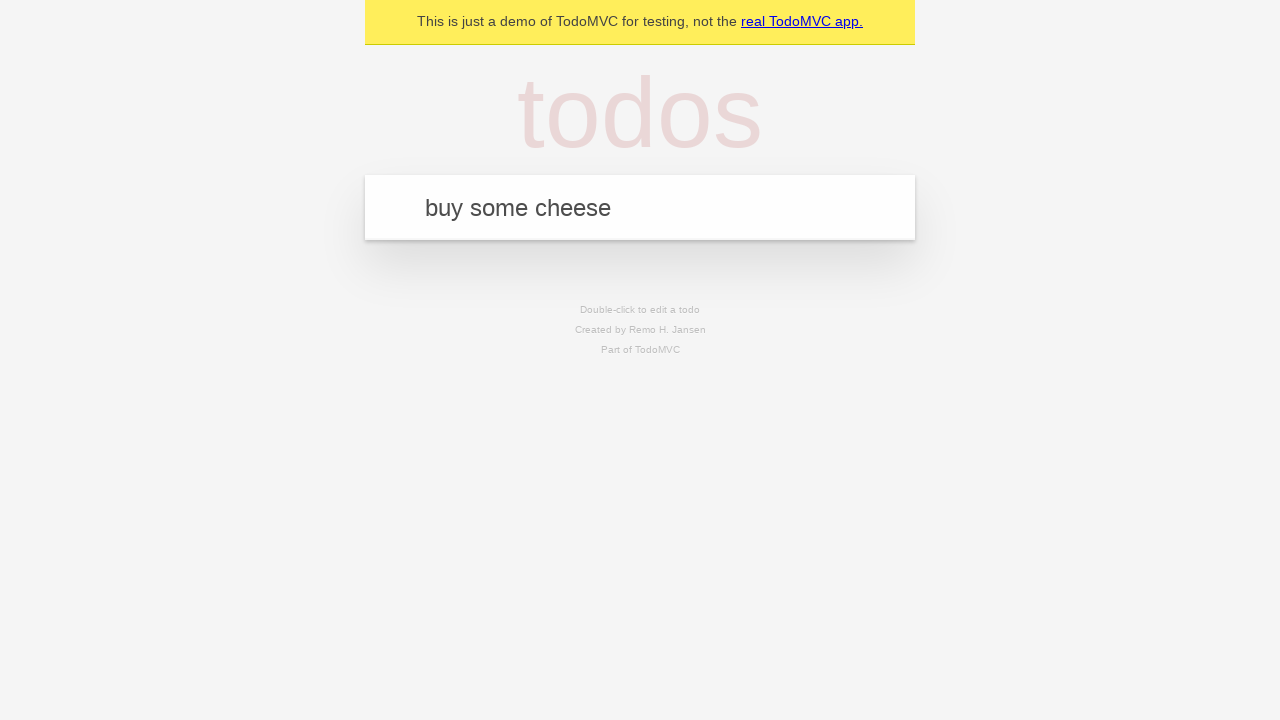

Pressed Enter to create first todo on internal:attr=[placeholder="What needs to be done?"i]
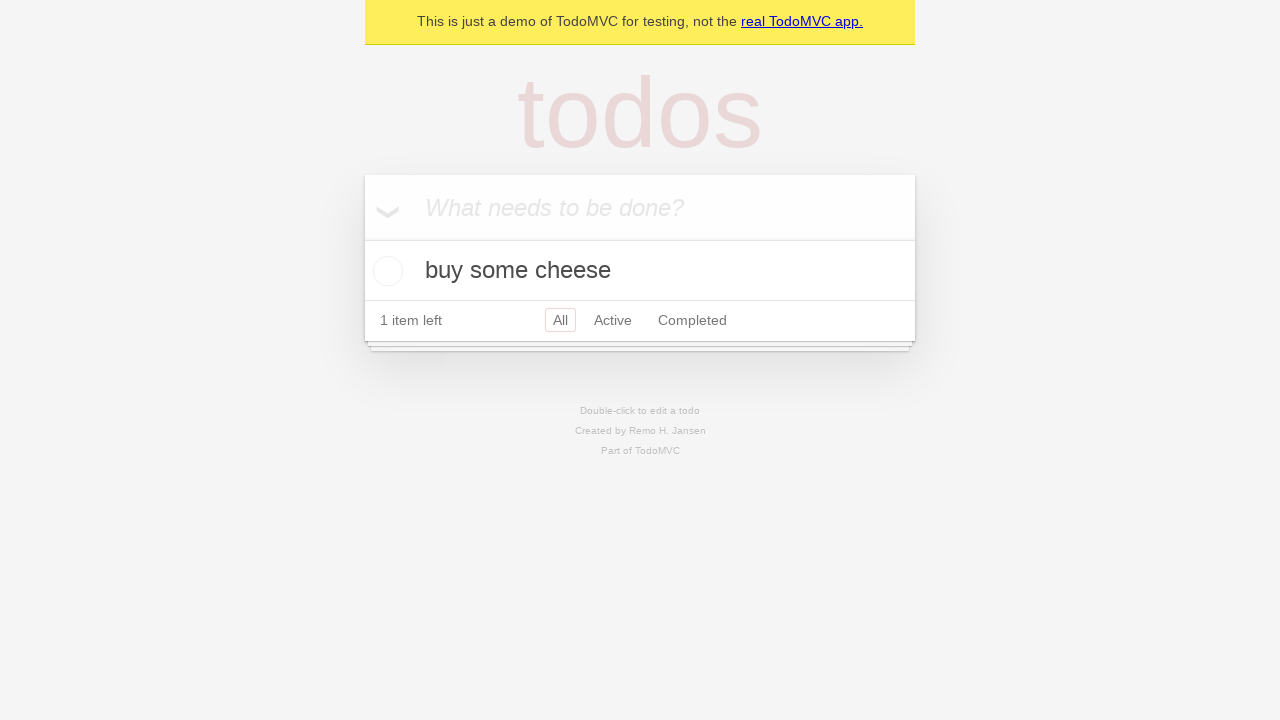

Filled todo input with 'feed the cat' on internal:attr=[placeholder="What needs to be done?"i]
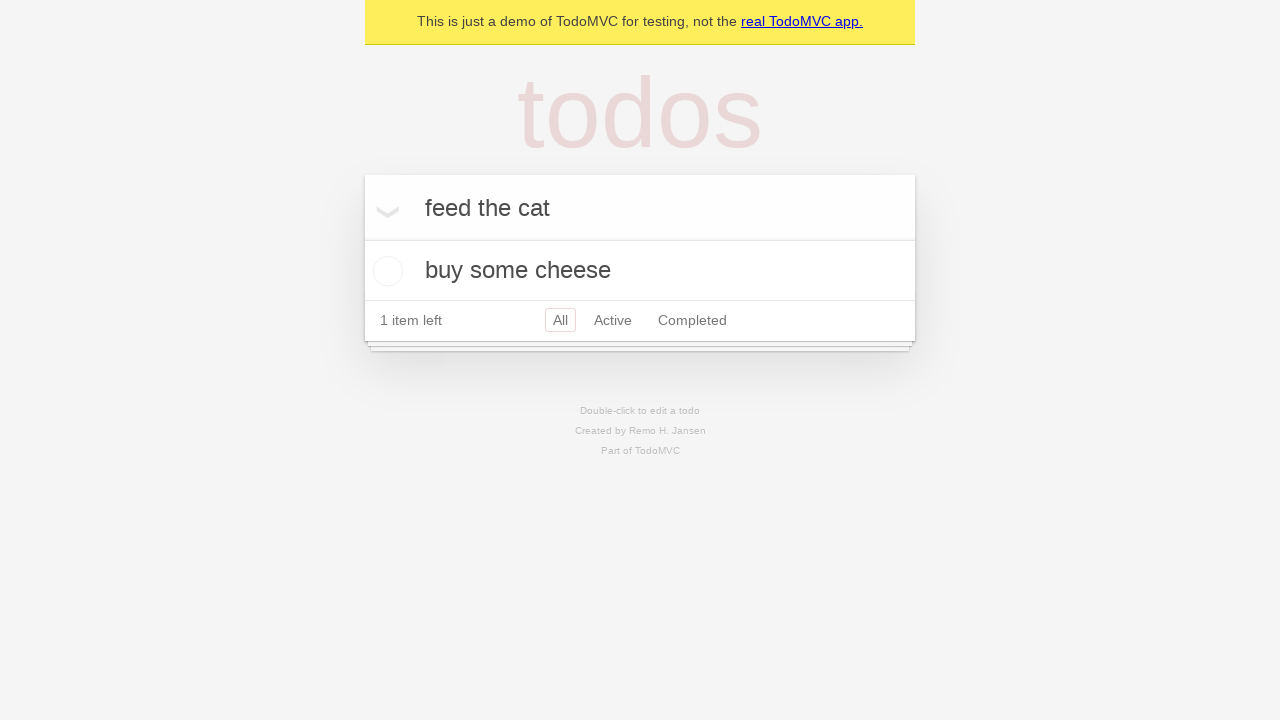

Pressed Enter to create second todo on internal:attr=[placeholder="What needs to be done?"i]
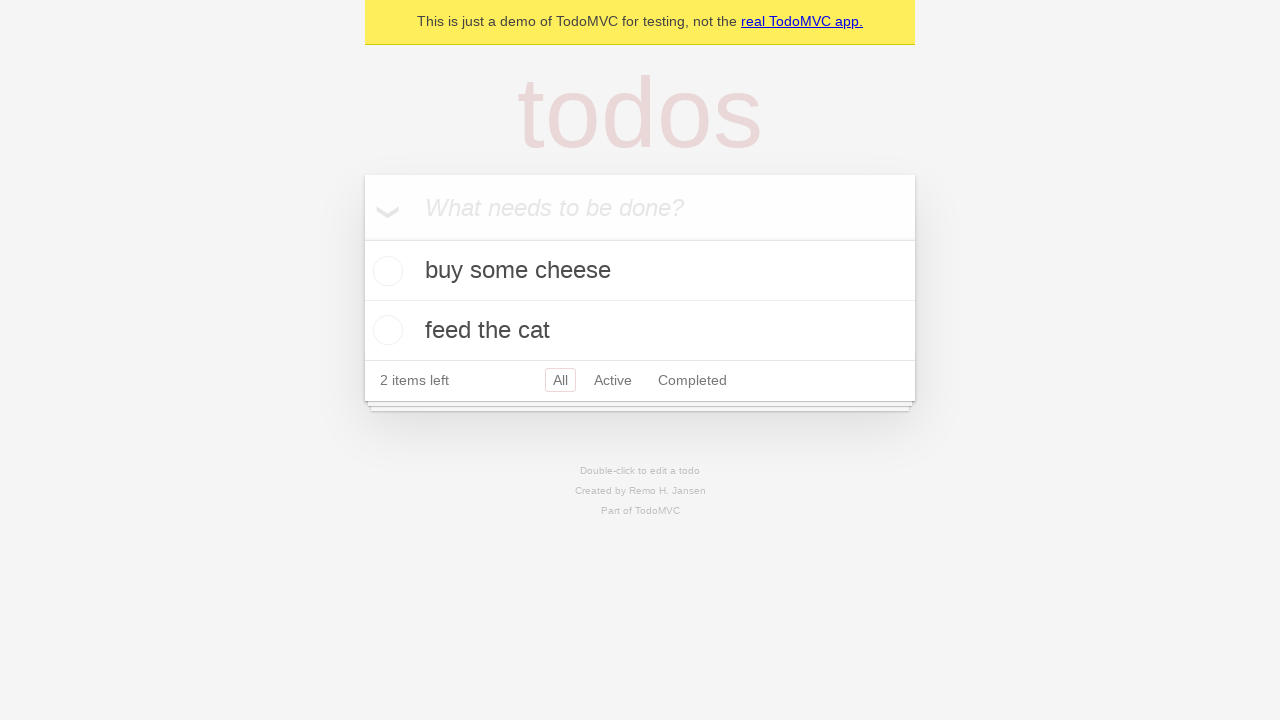

Filled todo input with 'book a doctors appointment' on internal:attr=[placeholder="What needs to be done?"i]
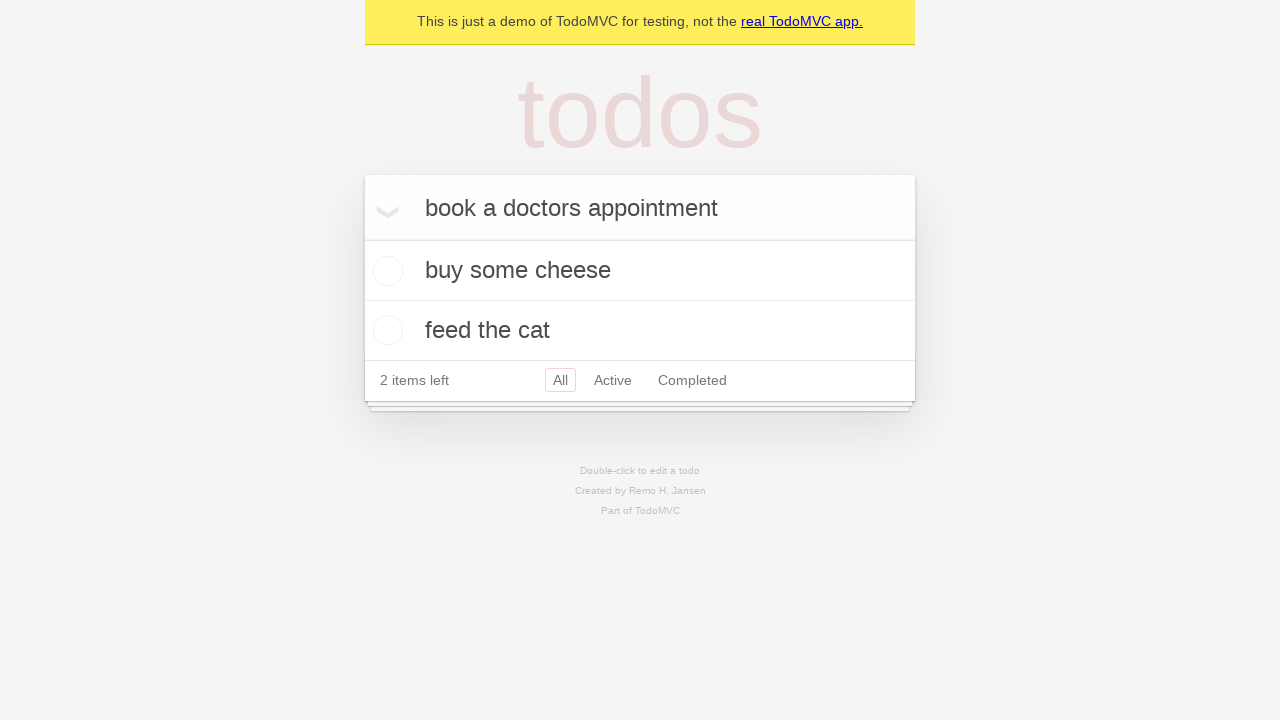

Pressed Enter to create third todo on internal:attr=[placeholder="What needs to be done?"i]
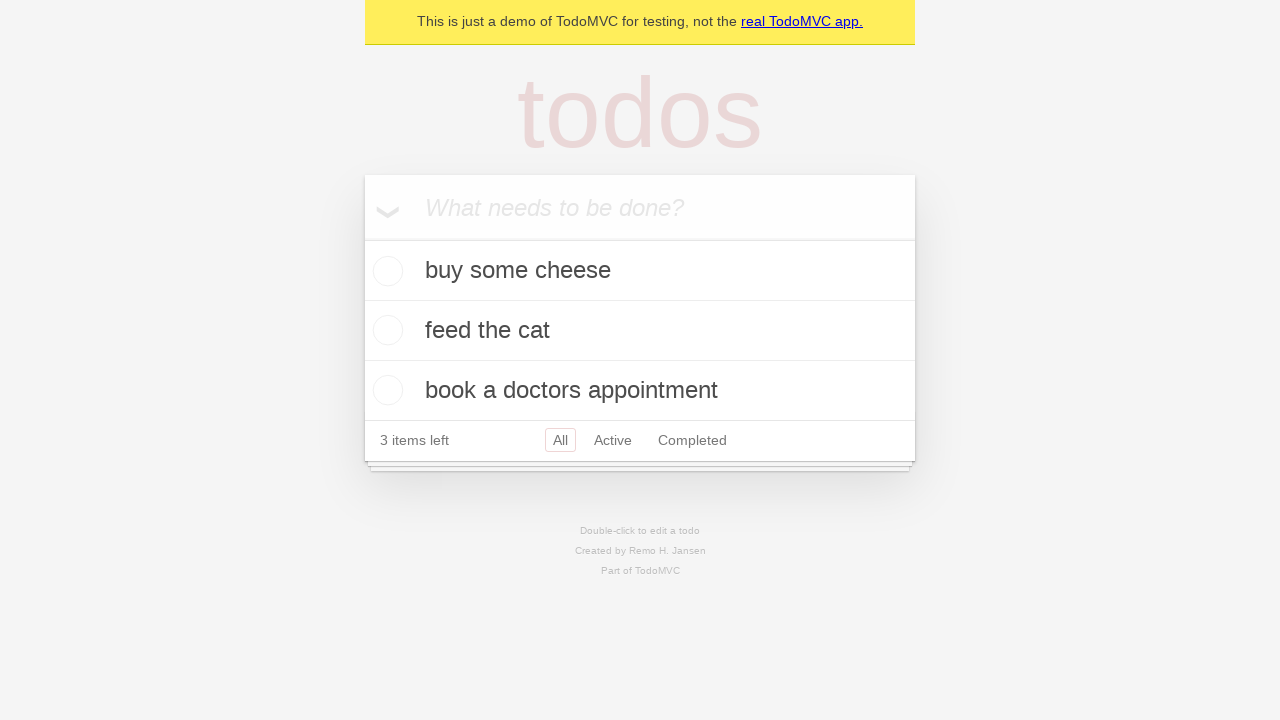

Clicked Active filter at (613, 440) on internal:role=link[name="Active"i]
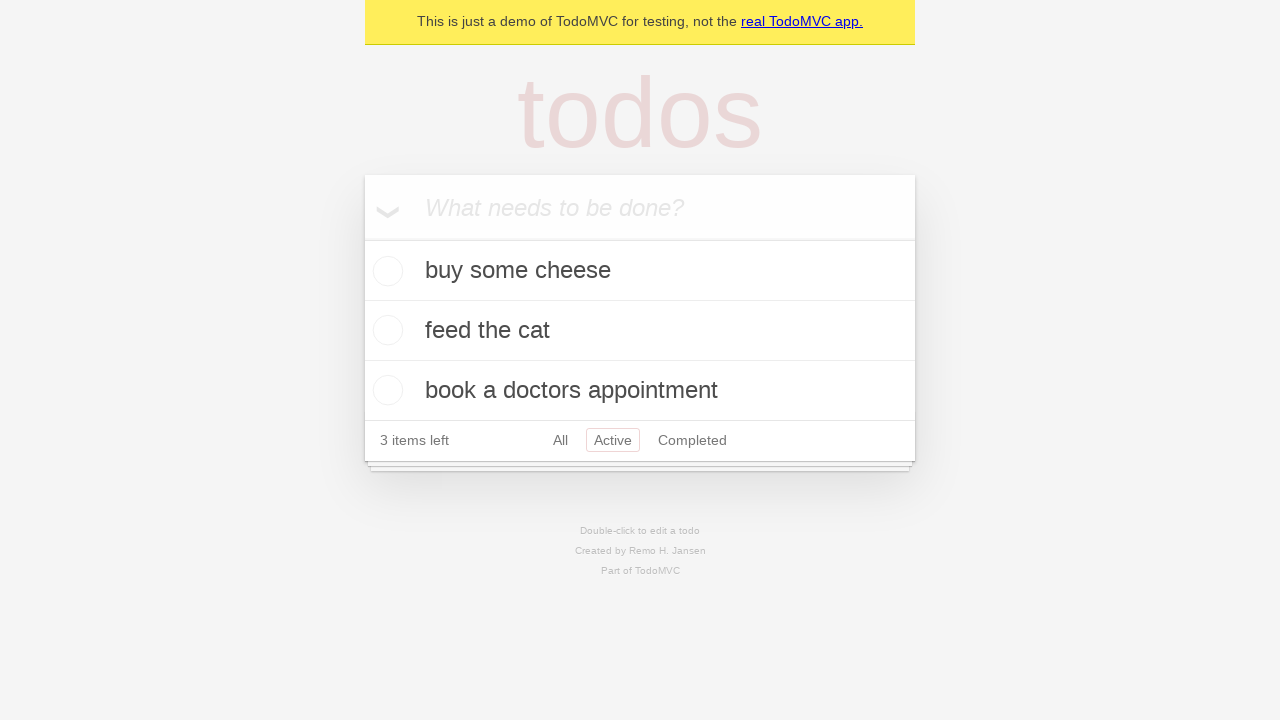

Clicked Completed filter and verified it is highlighted with selected class at (692, 440) on internal:role=link[name="Completed"i]
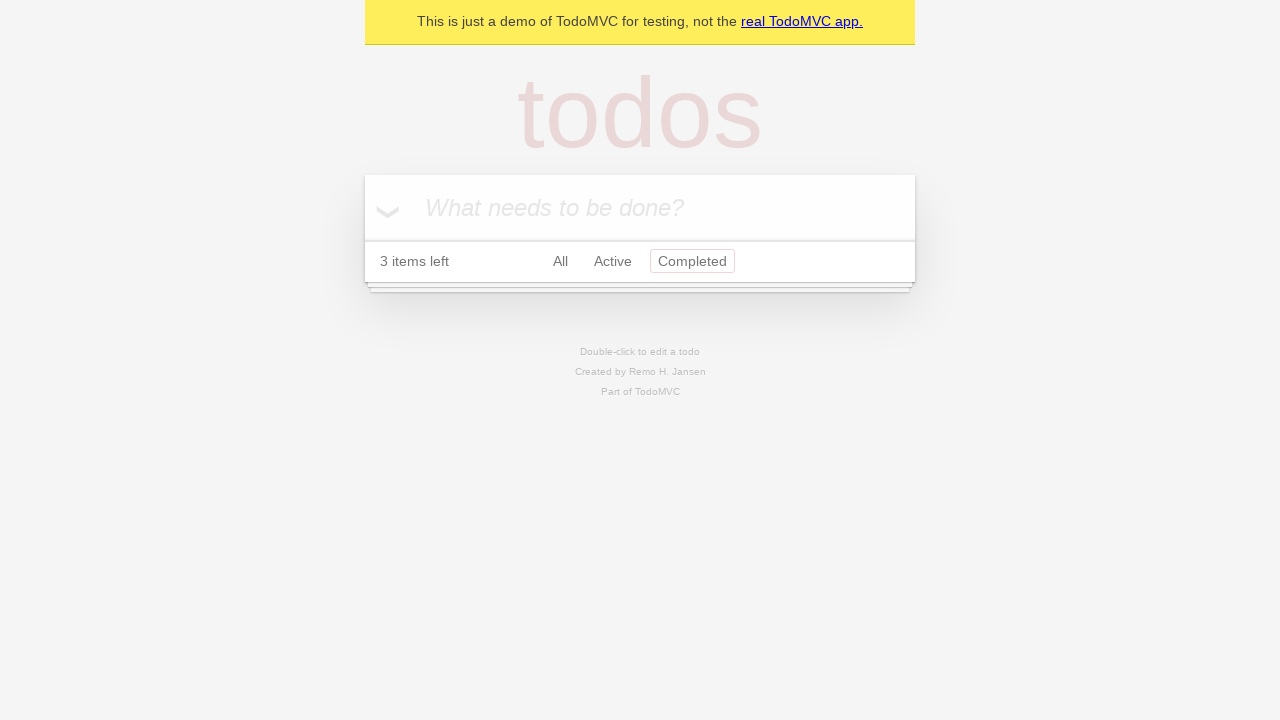

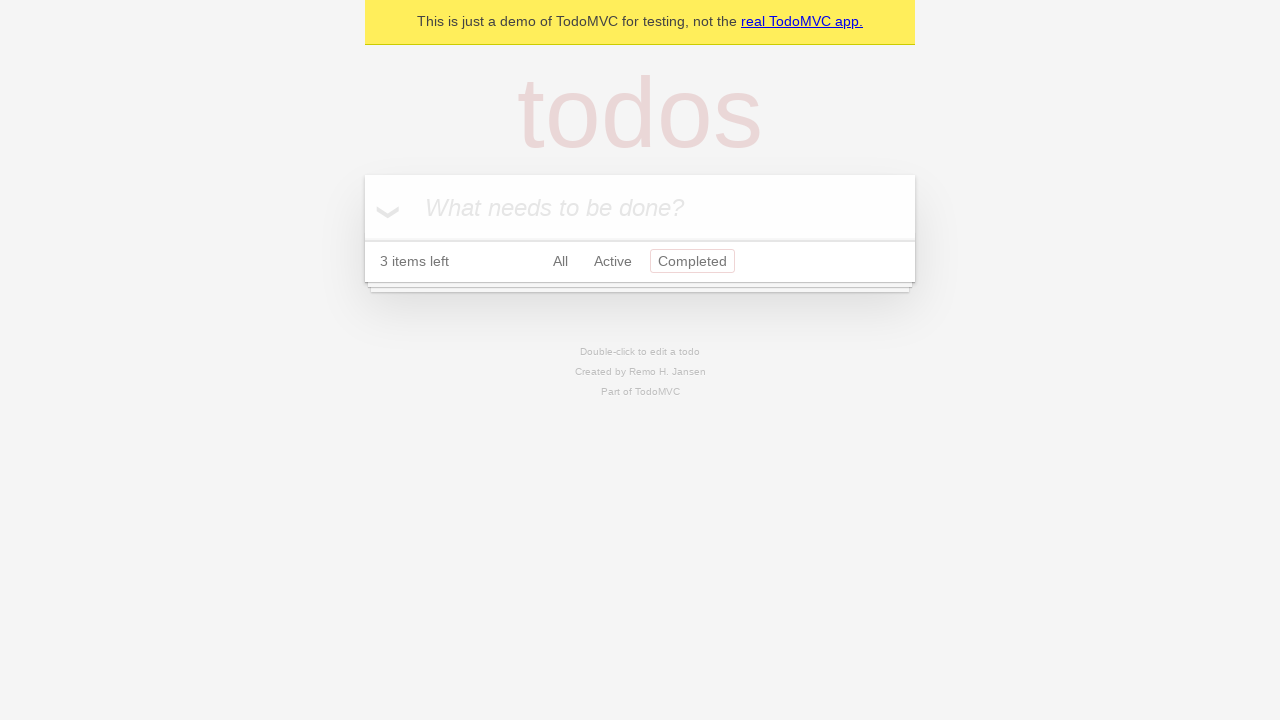